Tests the Mr Eleven scenario where player rolls 6+5=11 and wins

Starting URL: http://100percentofthetimehotspaghetti.com/dice.html

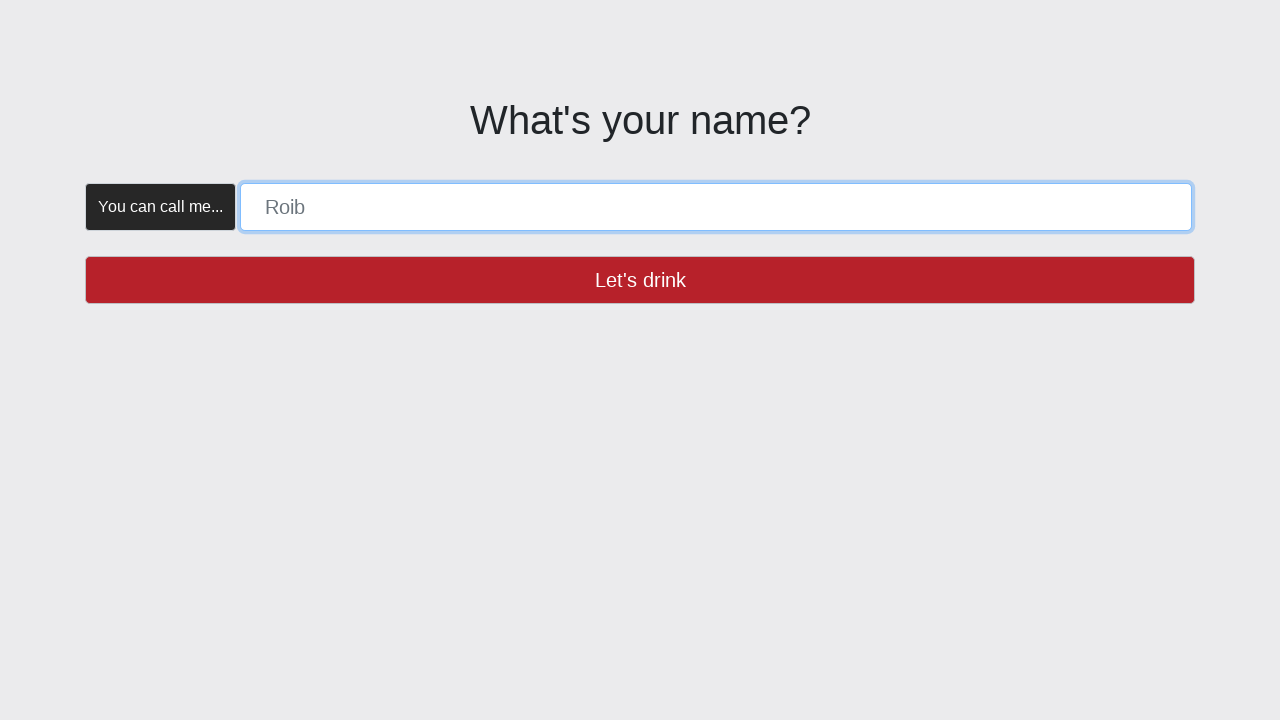

Set default timeout to 5000ms
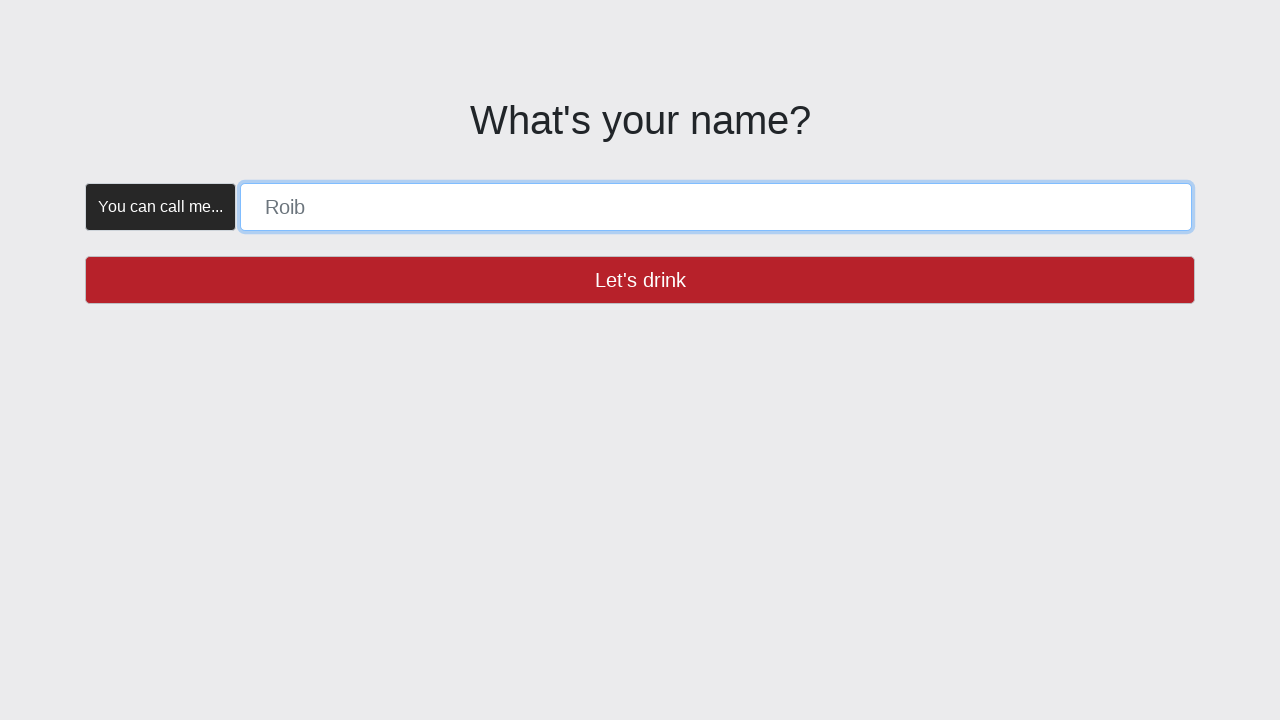

Verified 'Let's drink' button is clickable at (640, 280) on button >> internal:has-text="Let's drink"i
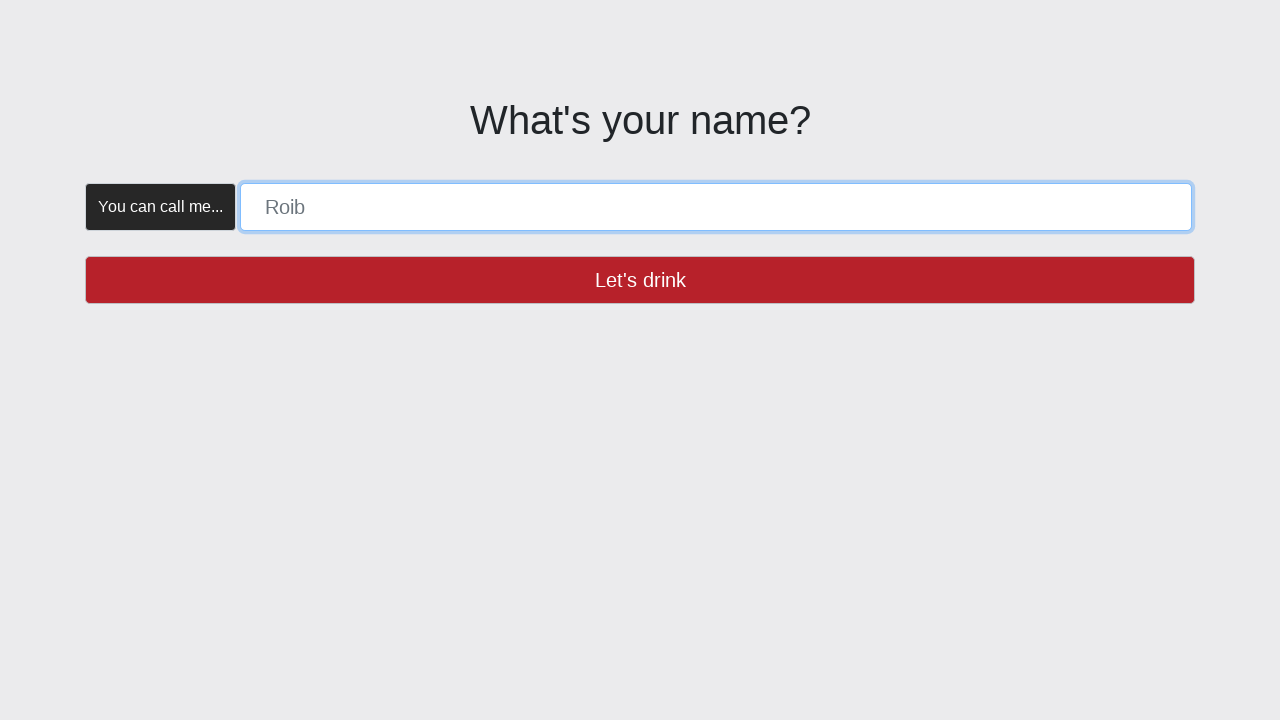

Filled name form with 'MR_ELEVEN' on [placeholder="Roib"]
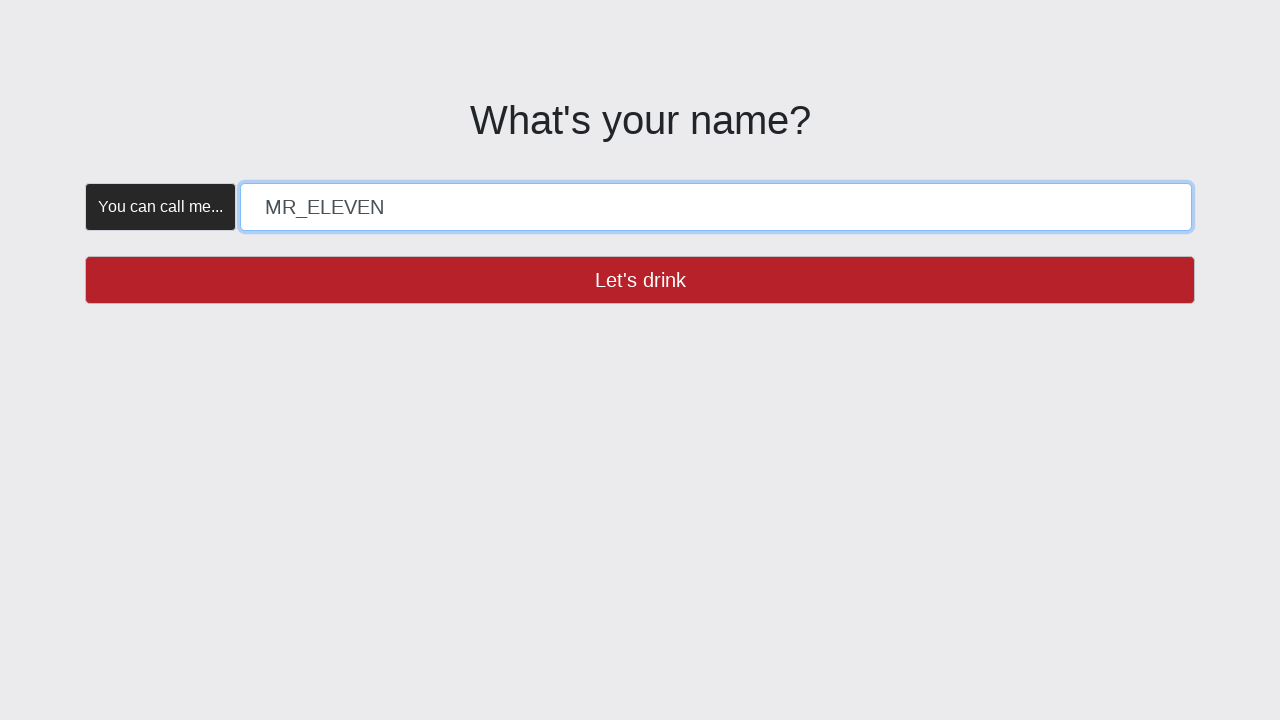

Clicked 'Let's drink' button to submit name at (640, 280) on button >> internal:has-text="Let's drink"i
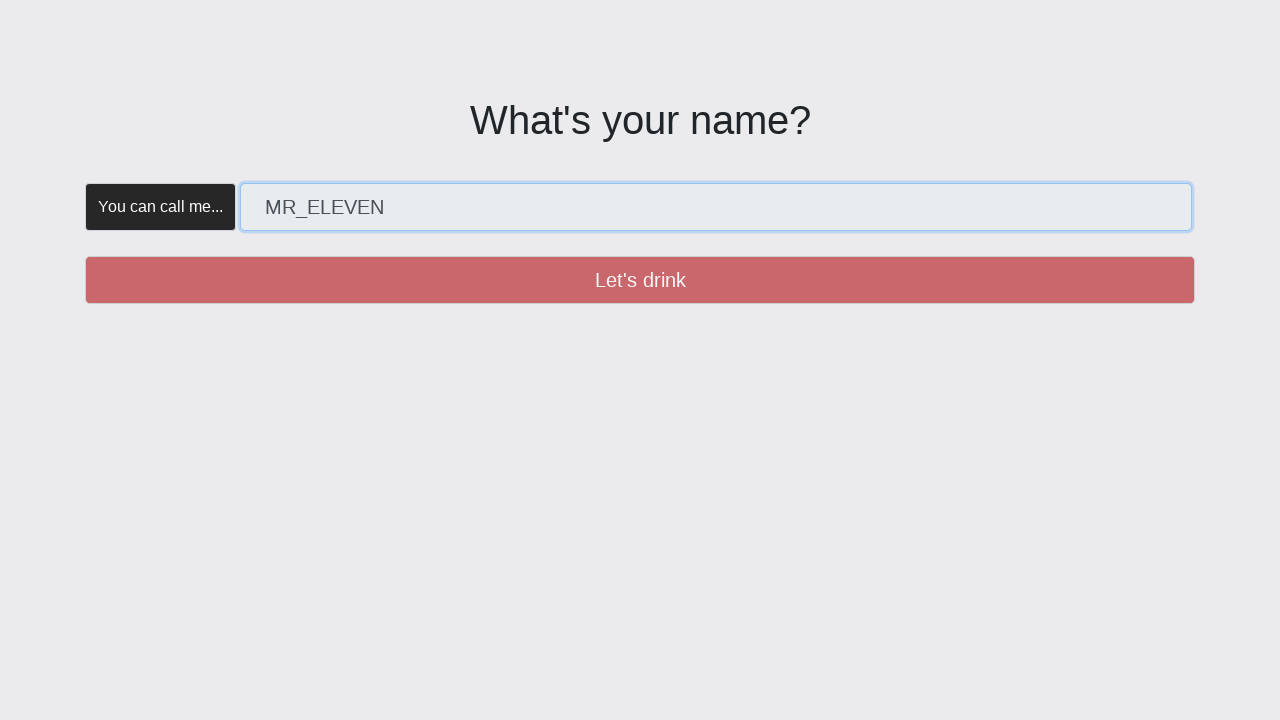

Verified 'Create' button is clickable at (355, 182) on button >> internal:has-text="Create"i
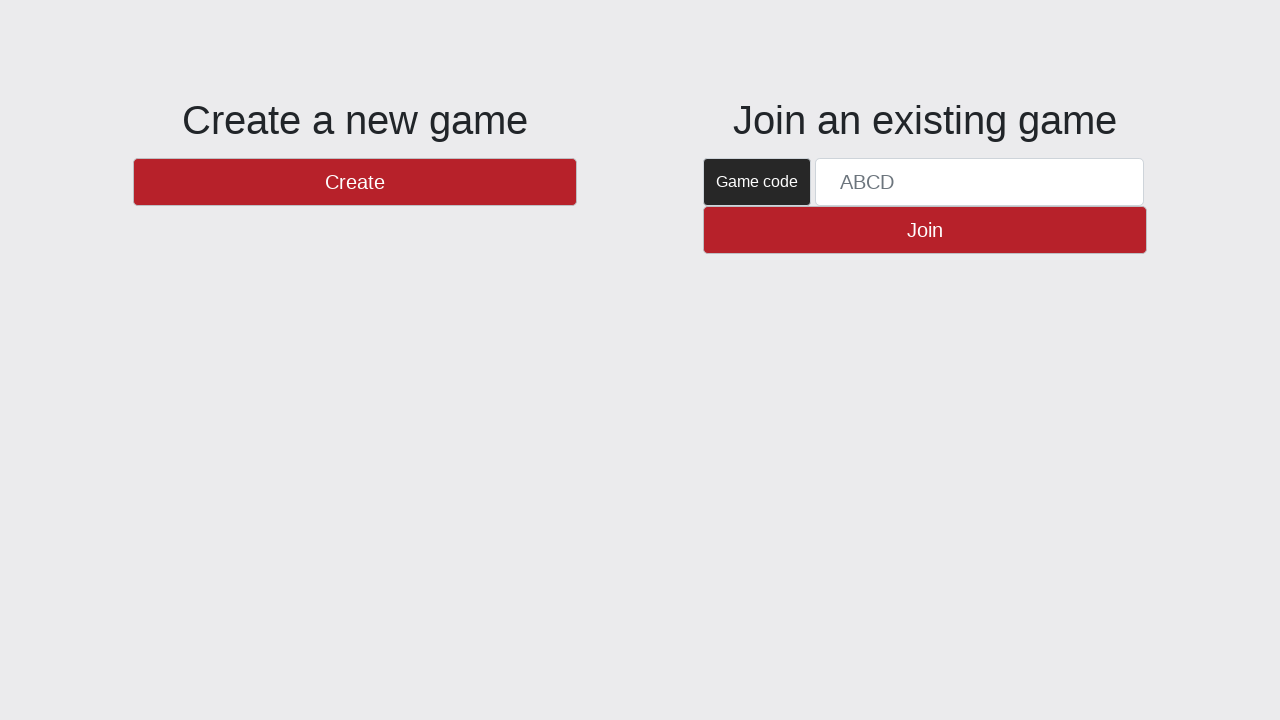

Clicked 'Create' button to start game at (355, 182) on button >> internal:has-text="Create"i
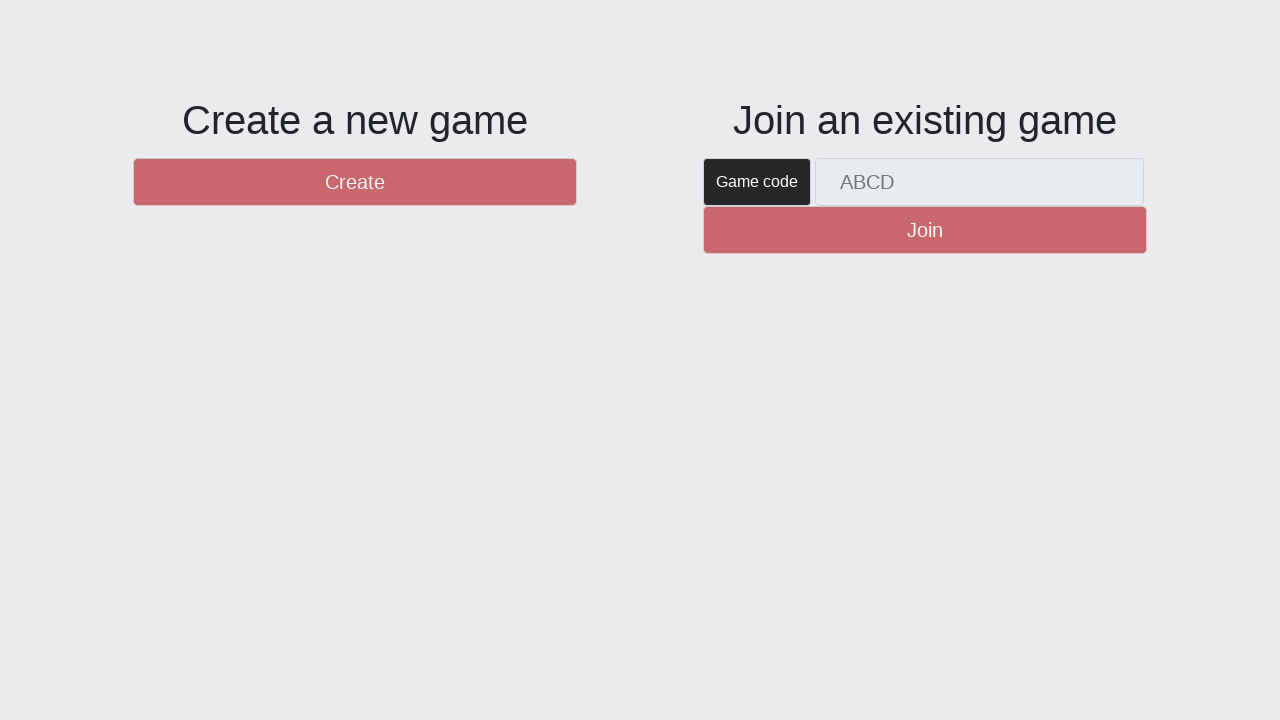

Verified 'New Round' button is clickable at (1108, 652) on #btnNewRound
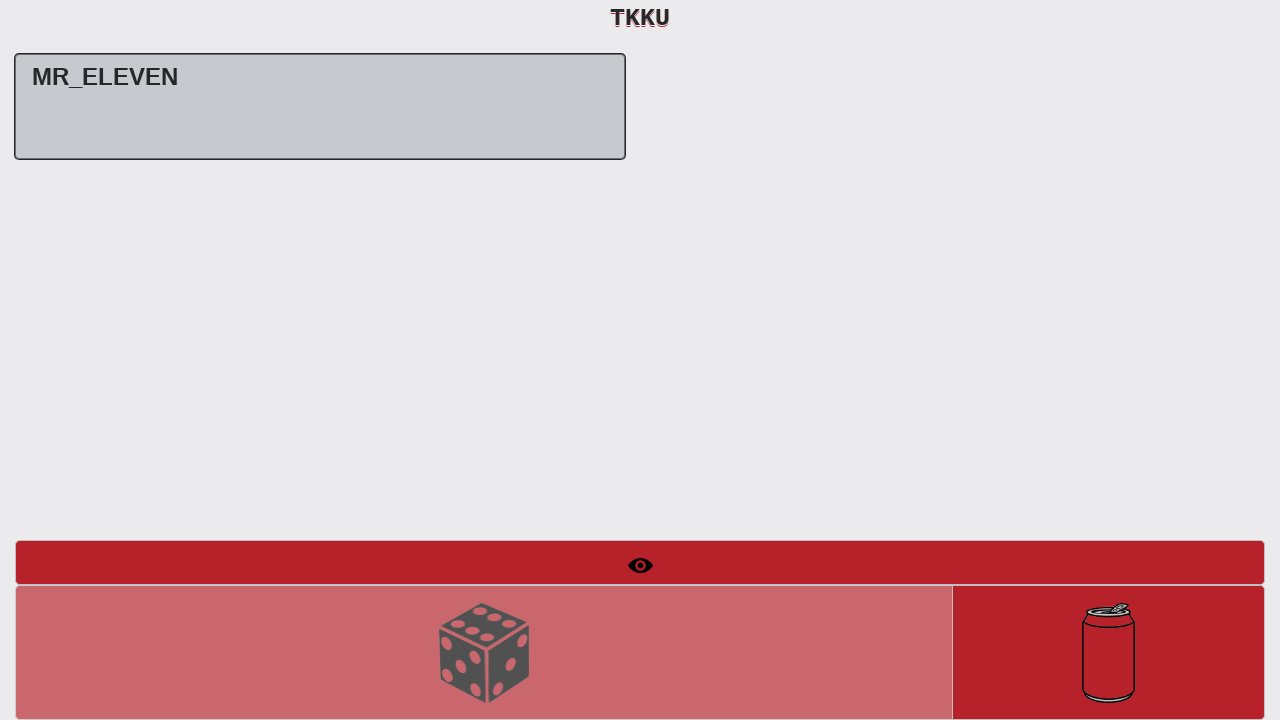

Clicked 'New Round' button to start a new round at (1108, 652) on #btnNewRound
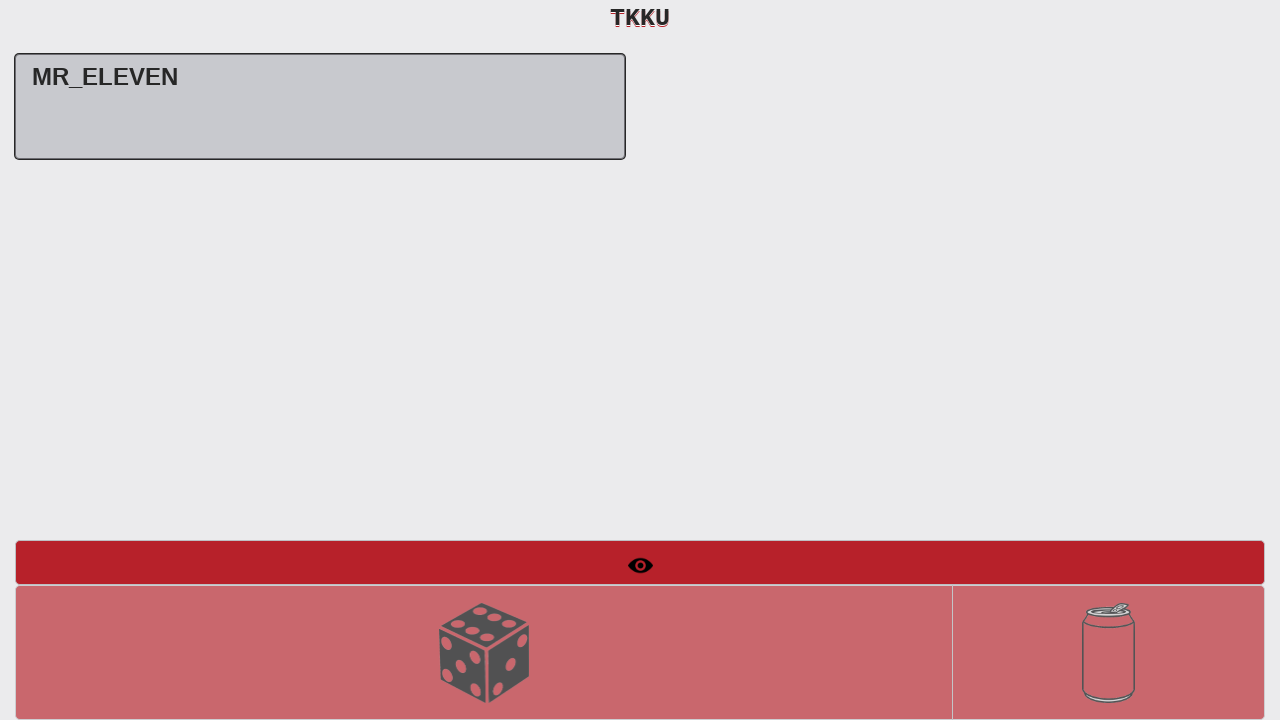

Verified 'Roll Dice' button is clickable at (484, 652) on #btnRollDice
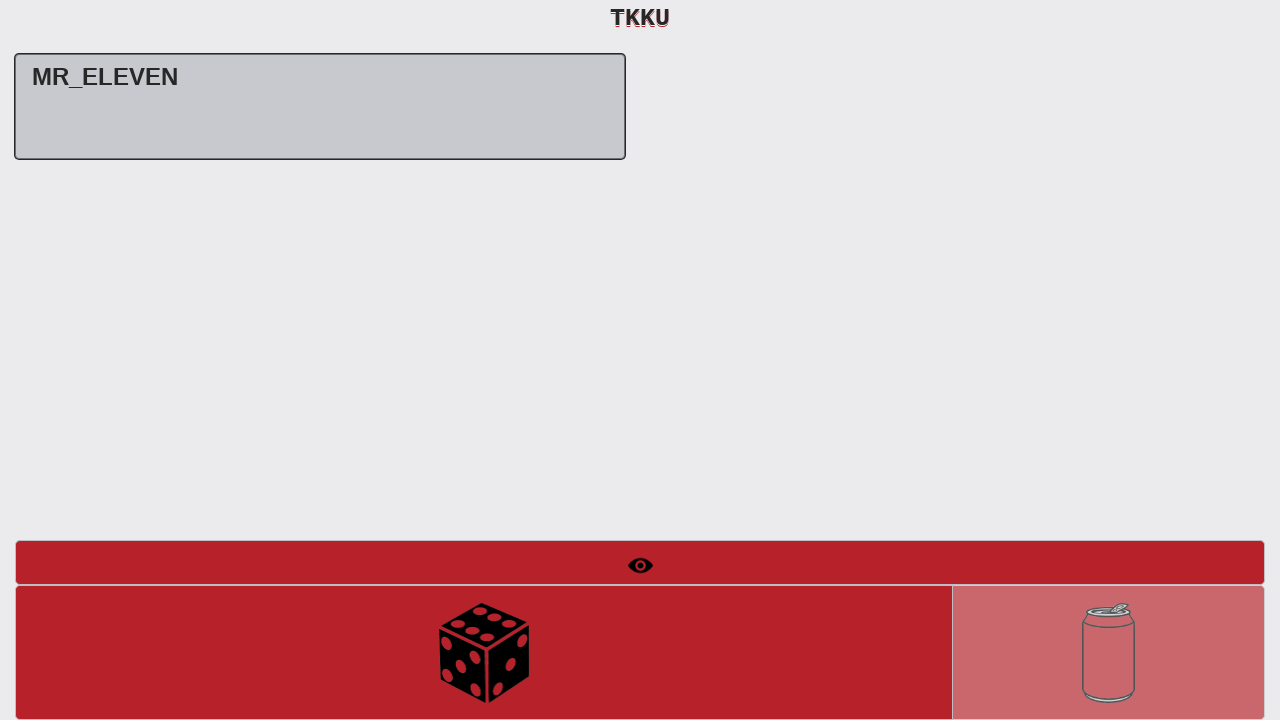

Clicked 'Roll Dice' button - rolling 6+5=11 at (484, 652) on #btnRollDice
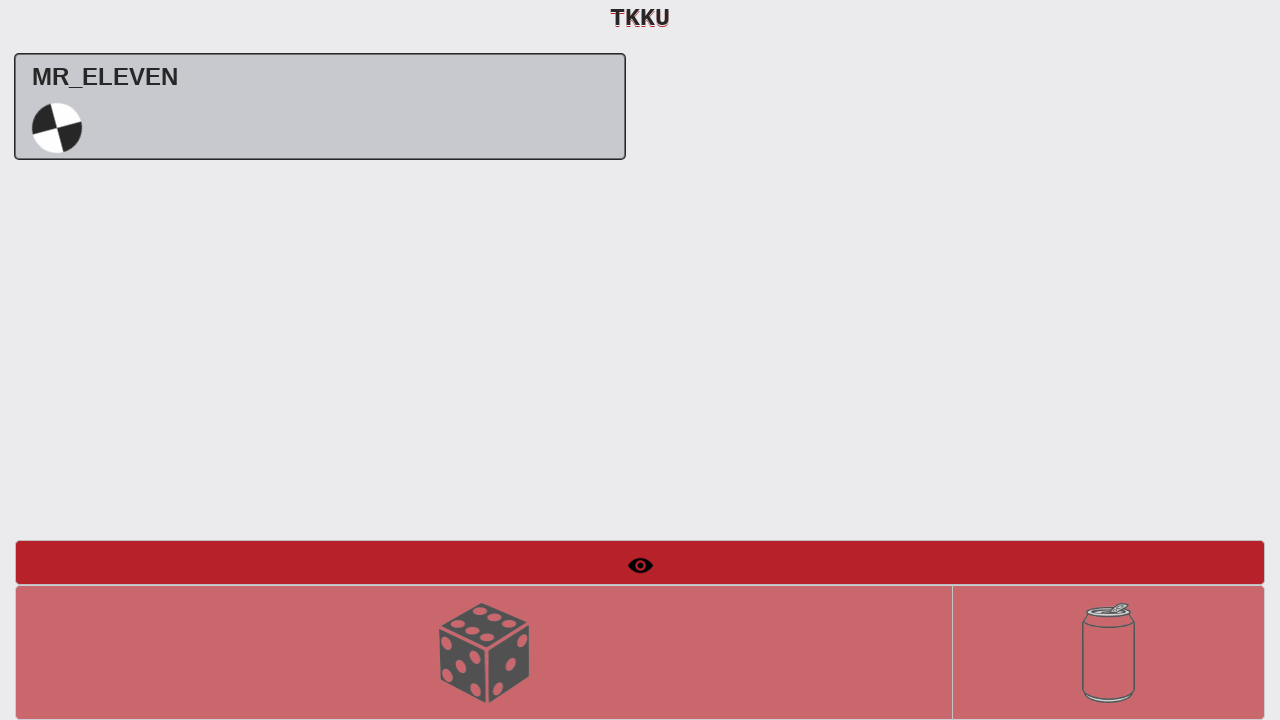

Verified 'New Round' button is still clickable after roll at (1108, 652) on #btnNewRound
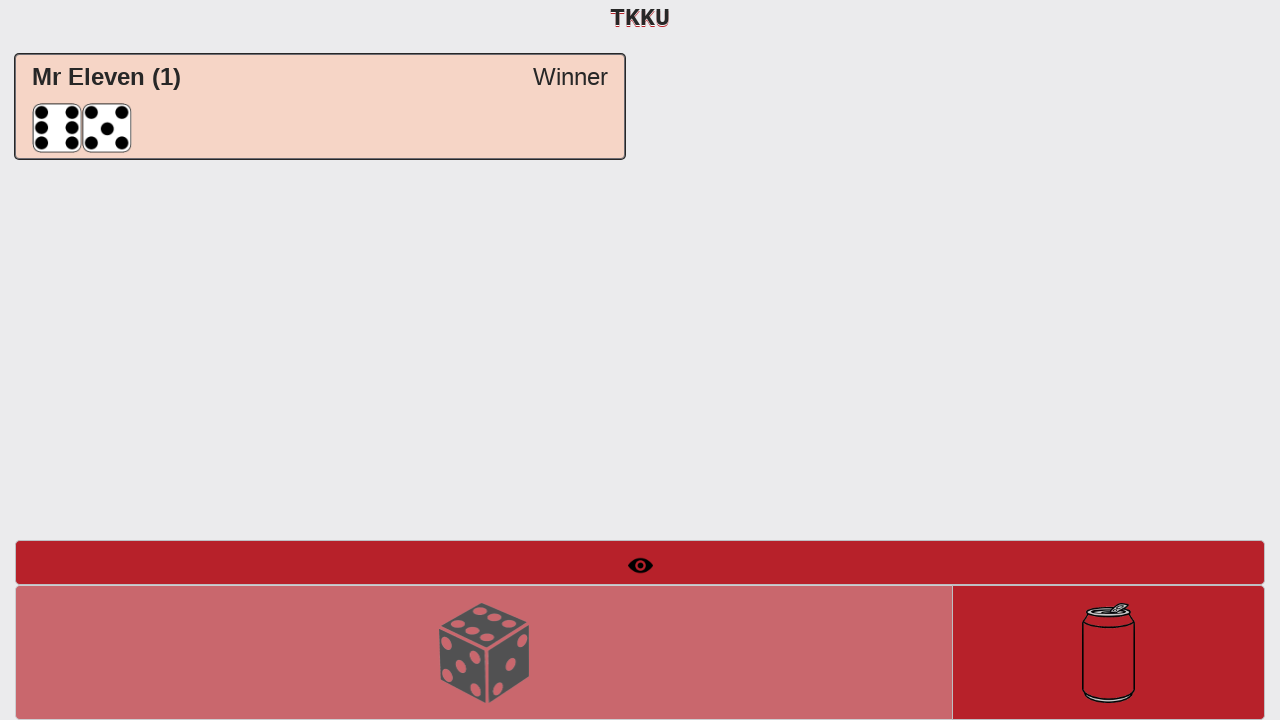

Verified 'Mr Eleven (1) Winner' message is displayed
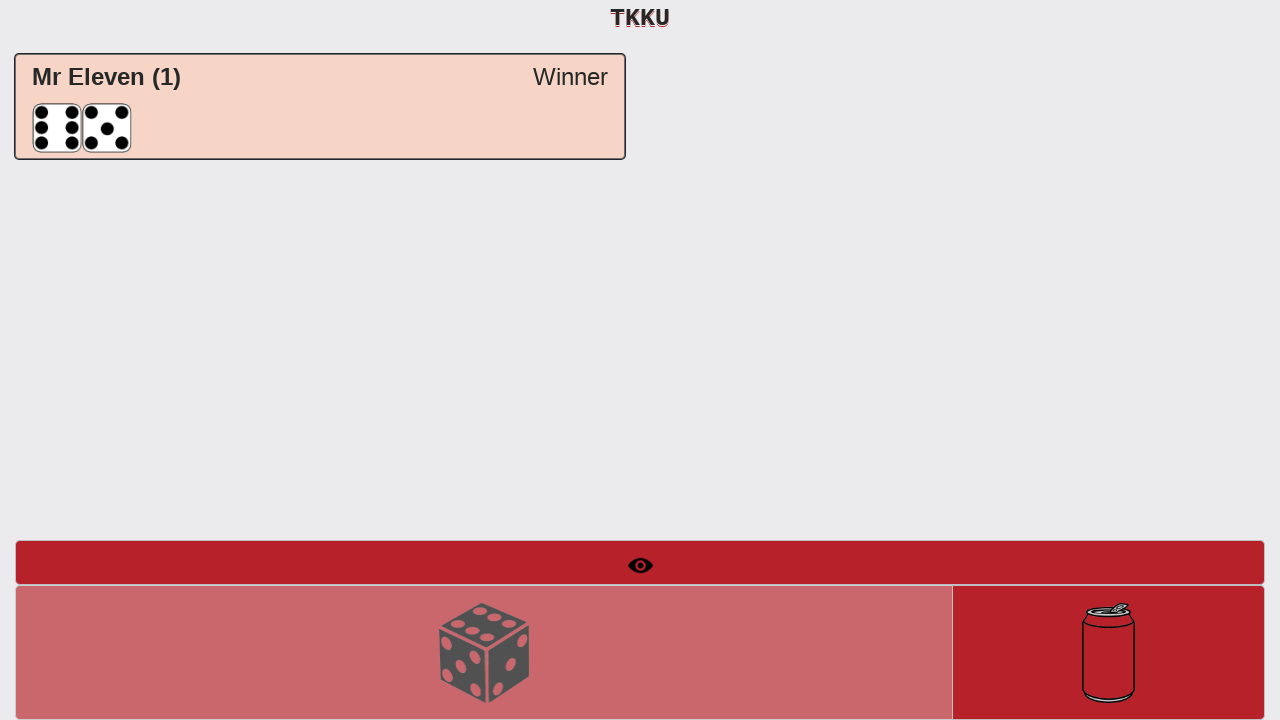

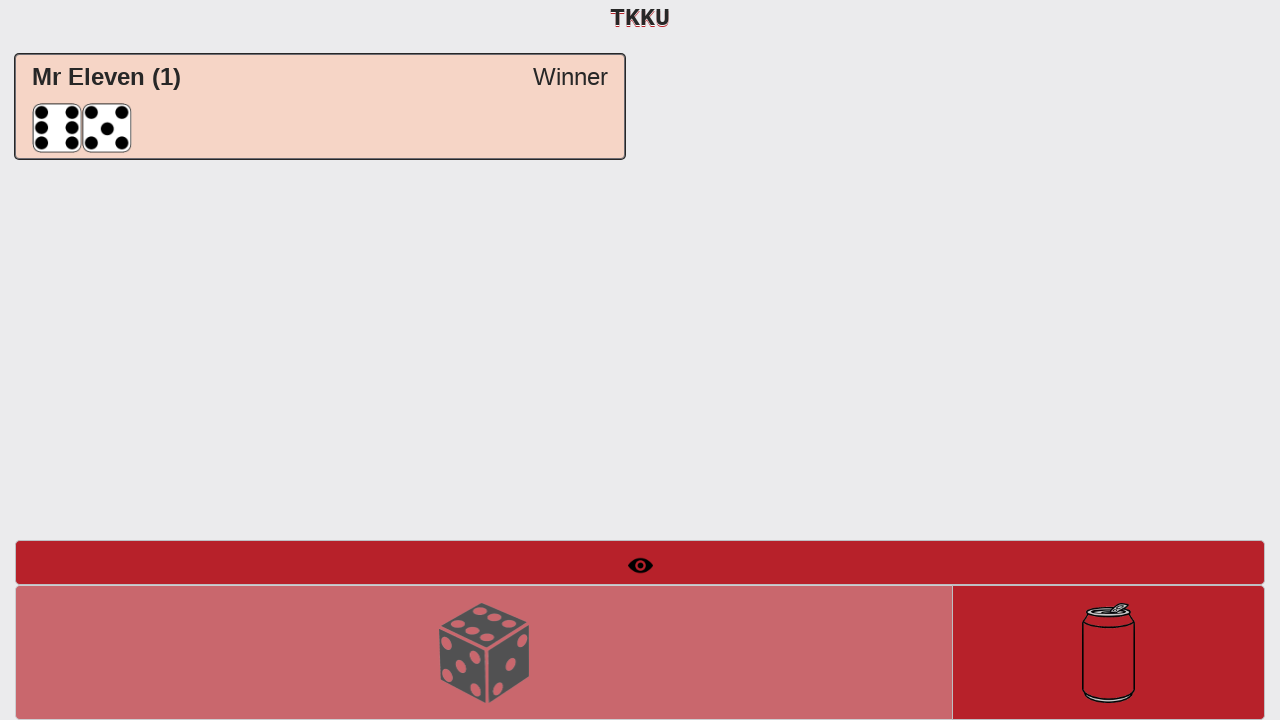